Tests form interactions including radio buttons, checkboxes, and text input on a sample testing website

Starting URL: https://artoftesting.com/sampleSiteForSelenium

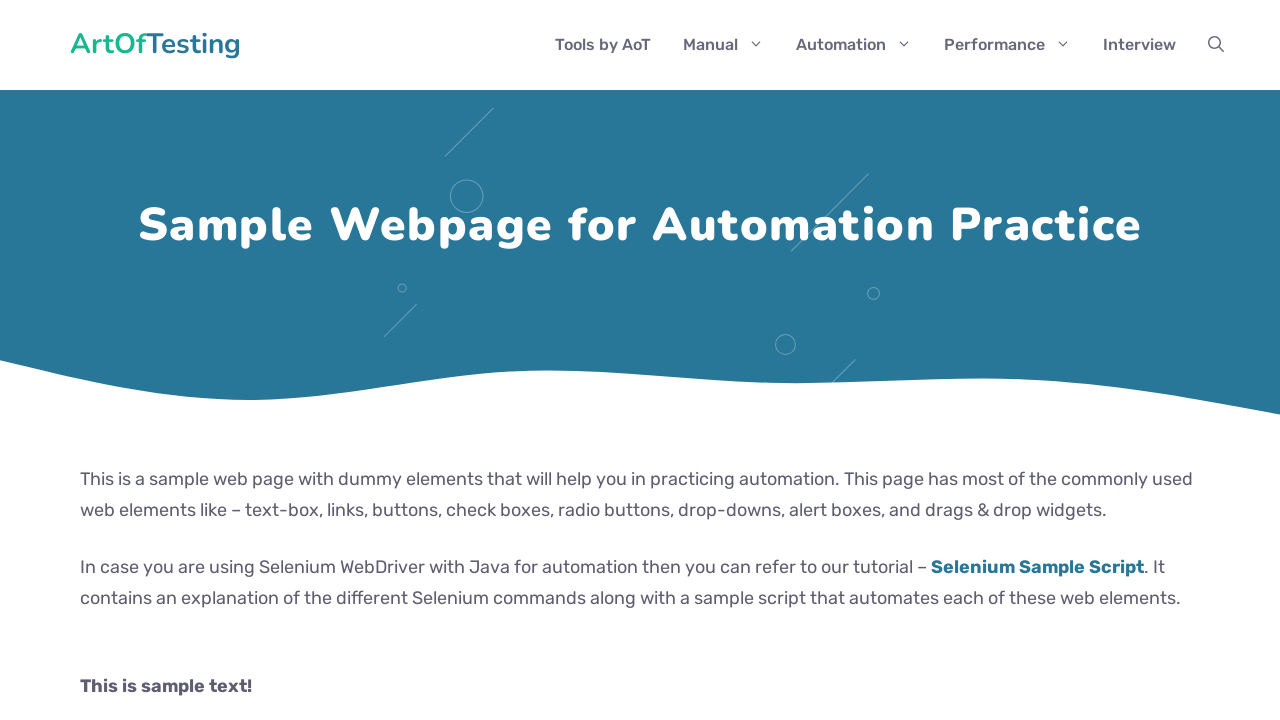

Clicked male radio button at (86, 360) on #male
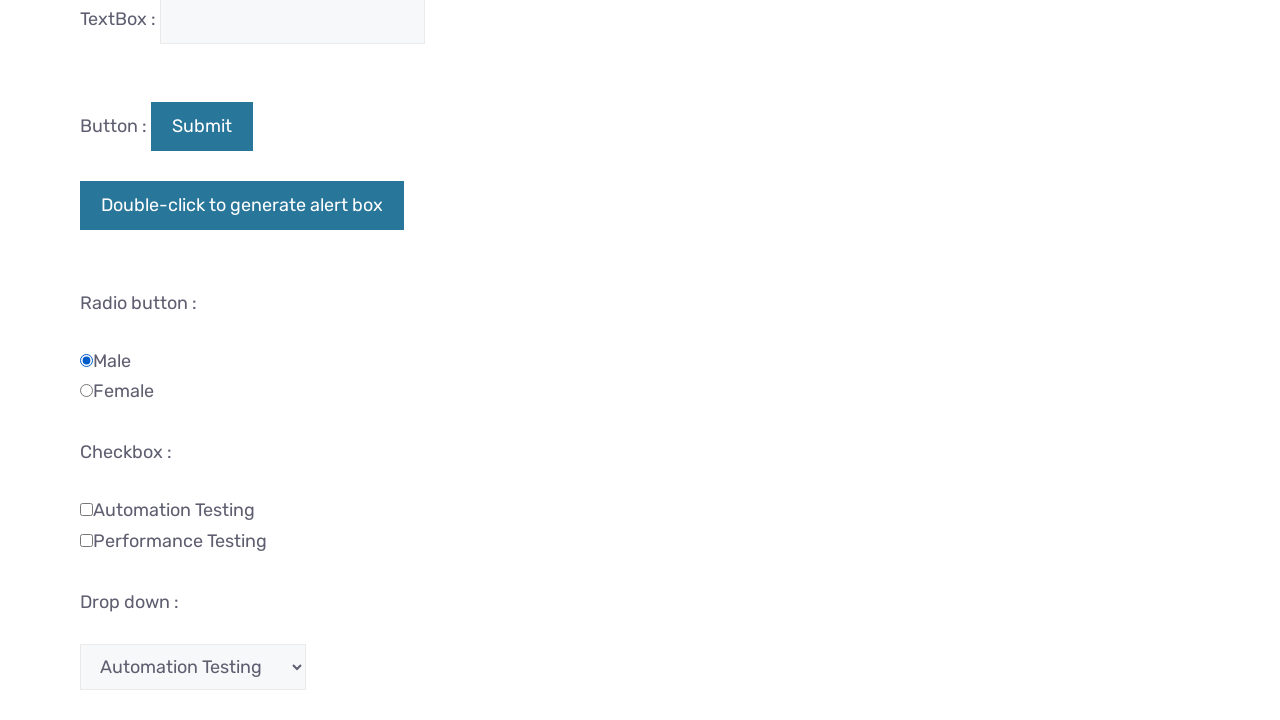

Clicked female radio button at (86, 391) on #female
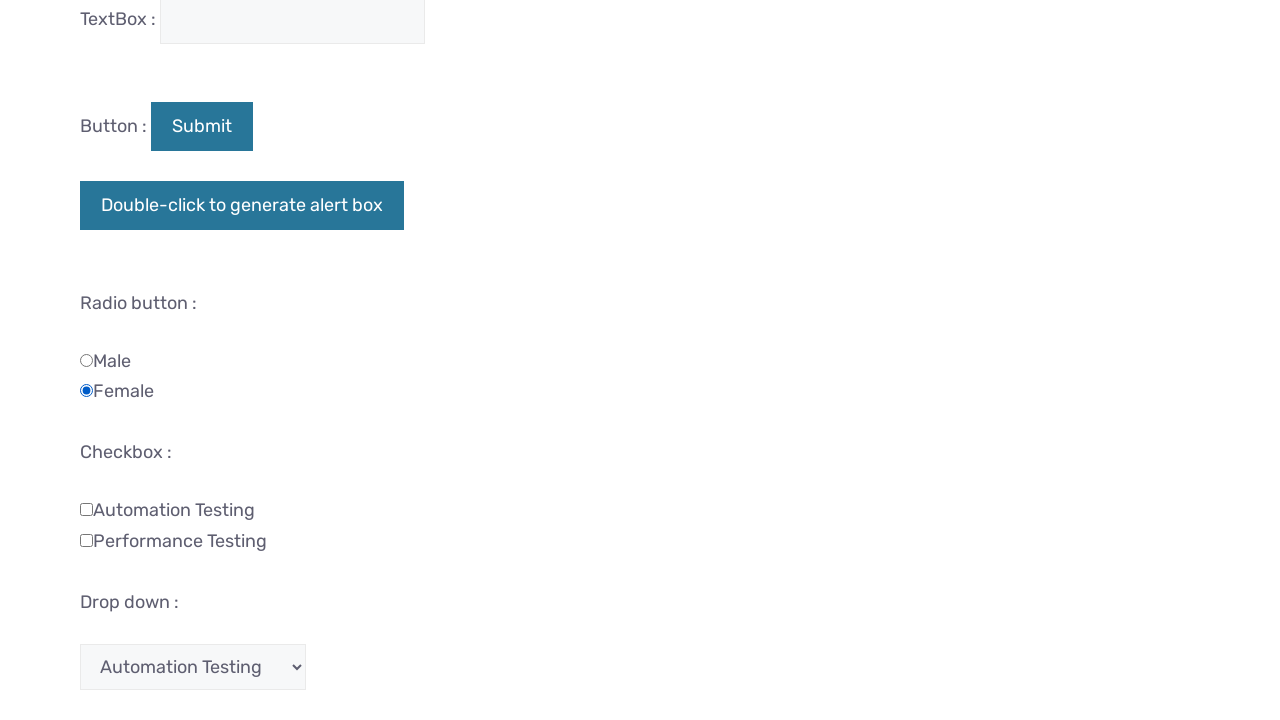

Clicked Automation checkbox at (86, 509) on .Automation
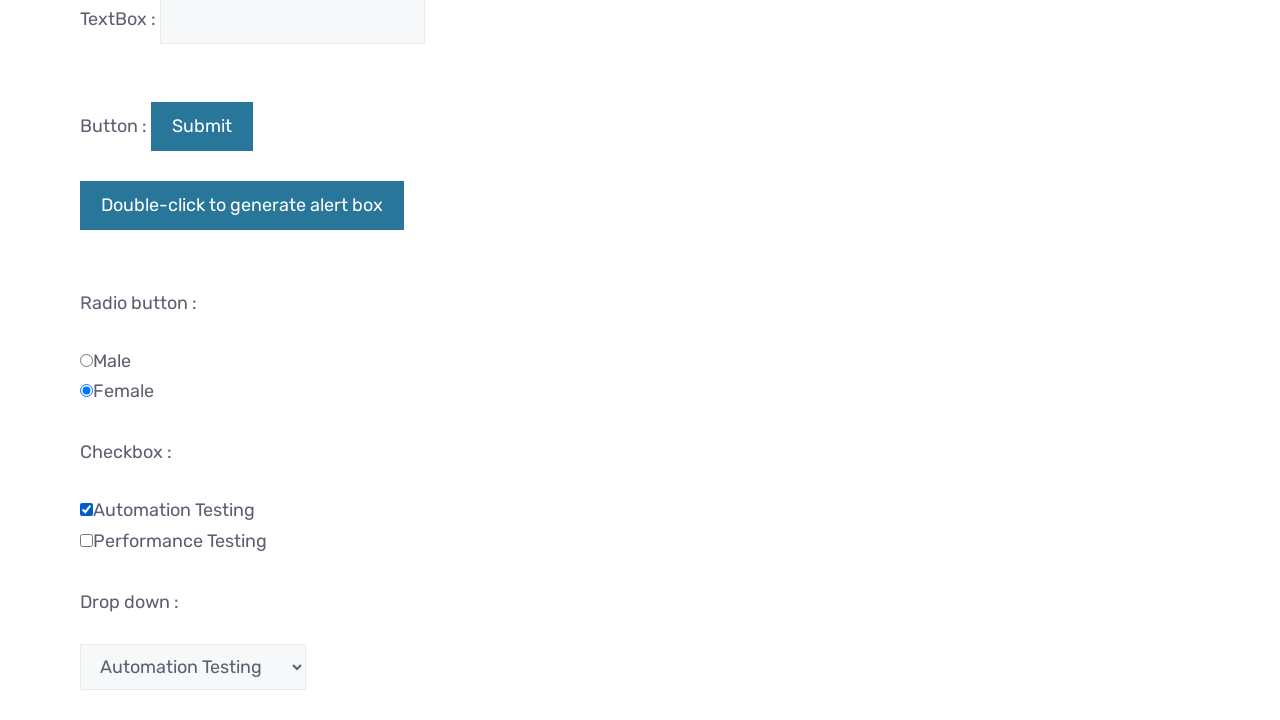

Clicked Performance checkbox at (86, 540) on .Performance
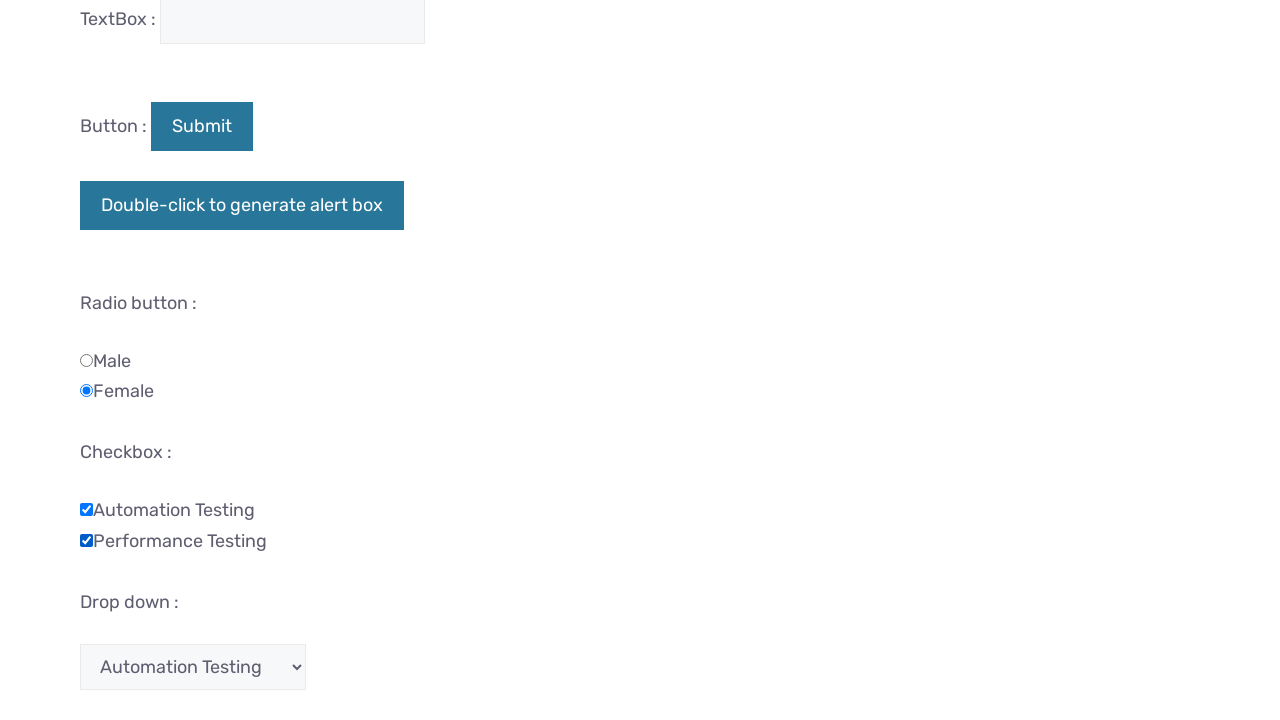

Filled first name field with 'Jack' on #fname
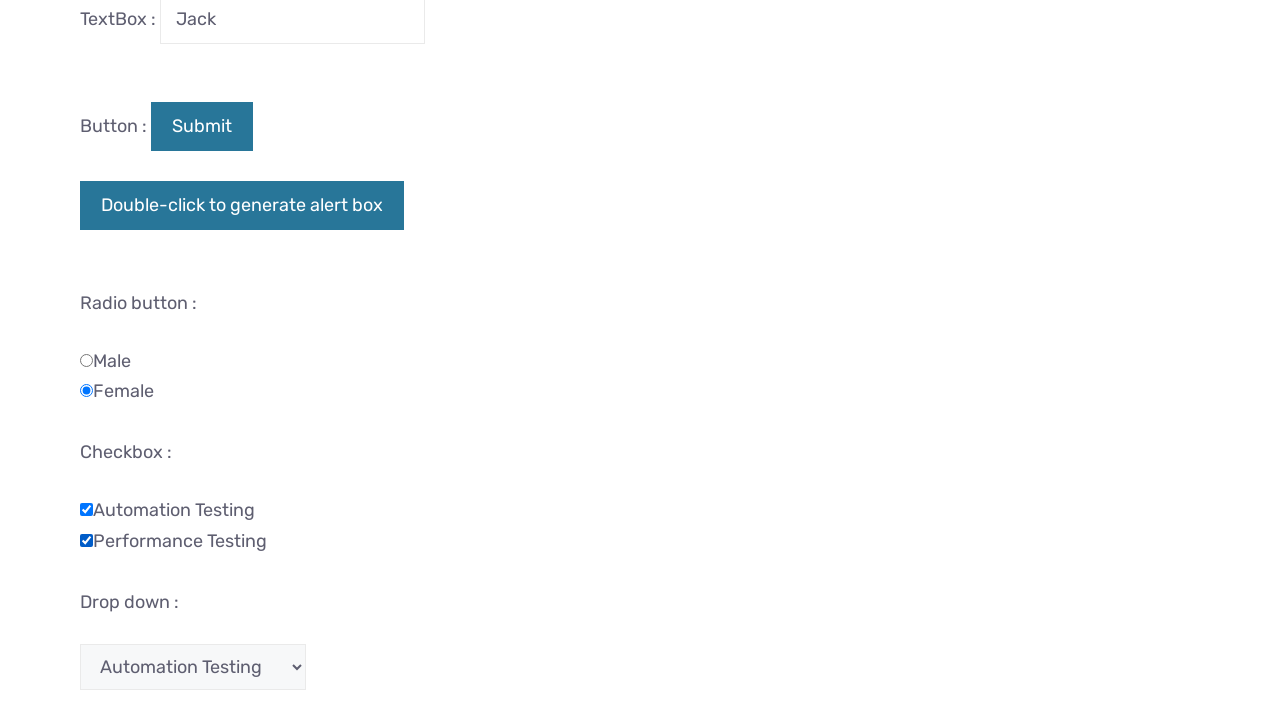

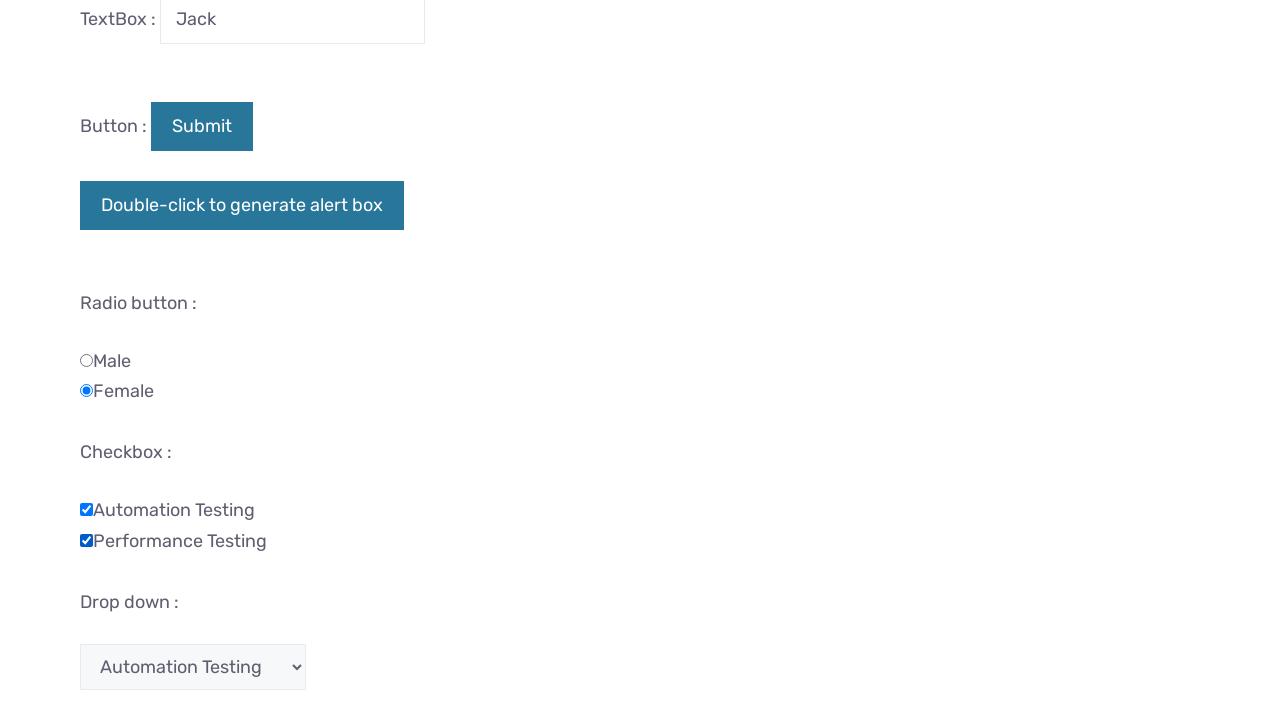